Tests menu navigation by hovering over nested menu items to reveal sub-menus

Starting URL: https://demoqa.com/menu

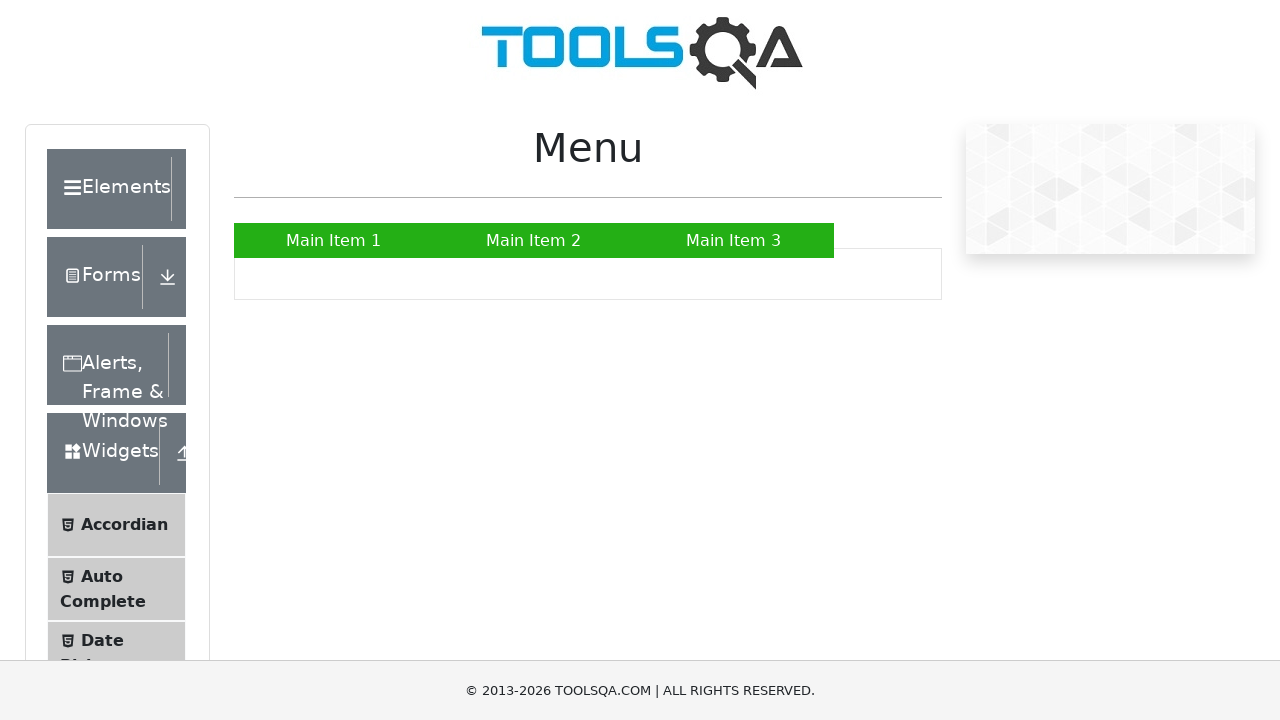

Hovered over Main Item 2 to reveal submenu at (534, 240) on internal:text="Main Item 2"i
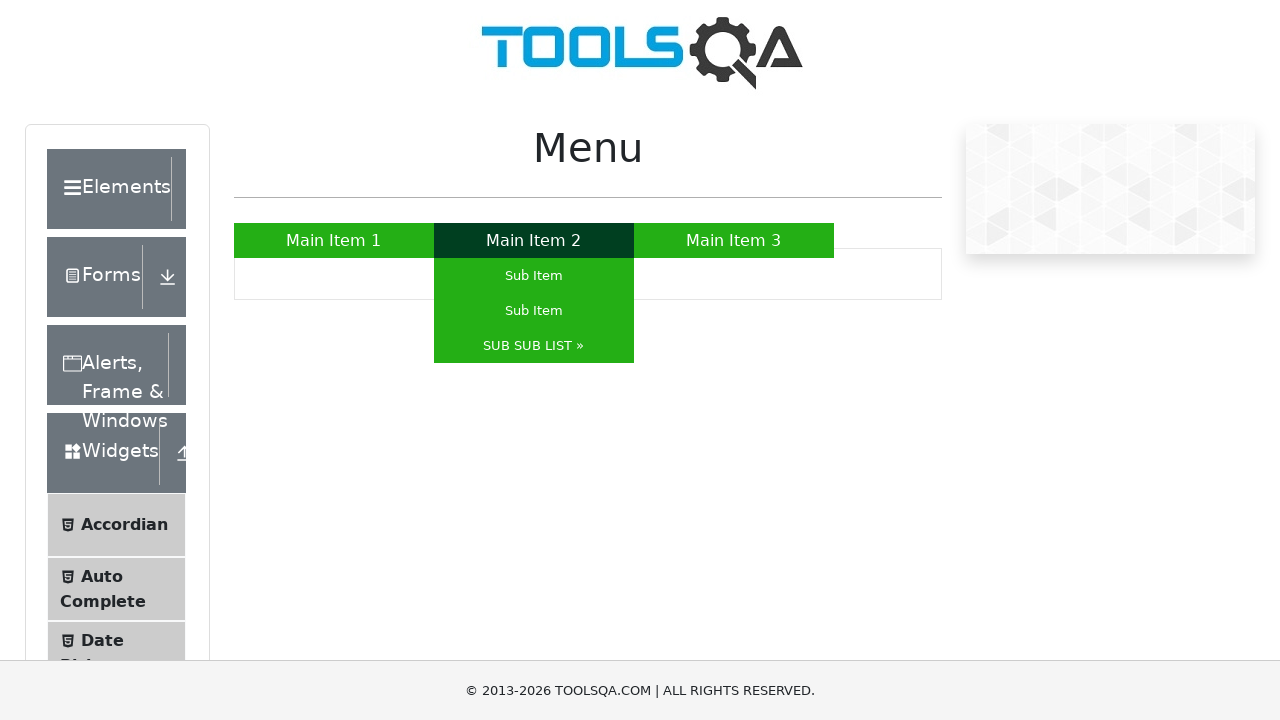

Hovered over SUB SUB LIST to reveal nested submenu at (534, 346) on internal:text="SUB SUB LIST \u00bb"i
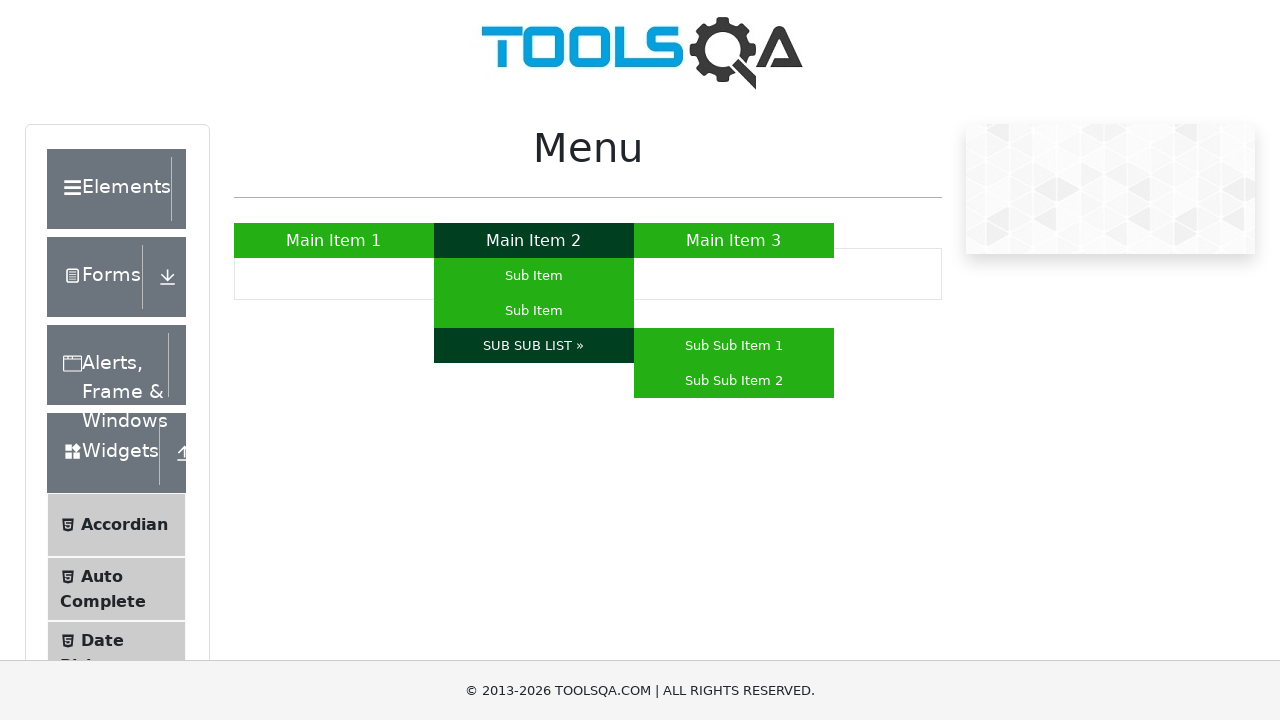

Hovered over Sub Sub Item 1 in nested menu at (734, 346) on internal:text="Sub Sub Item 1"i
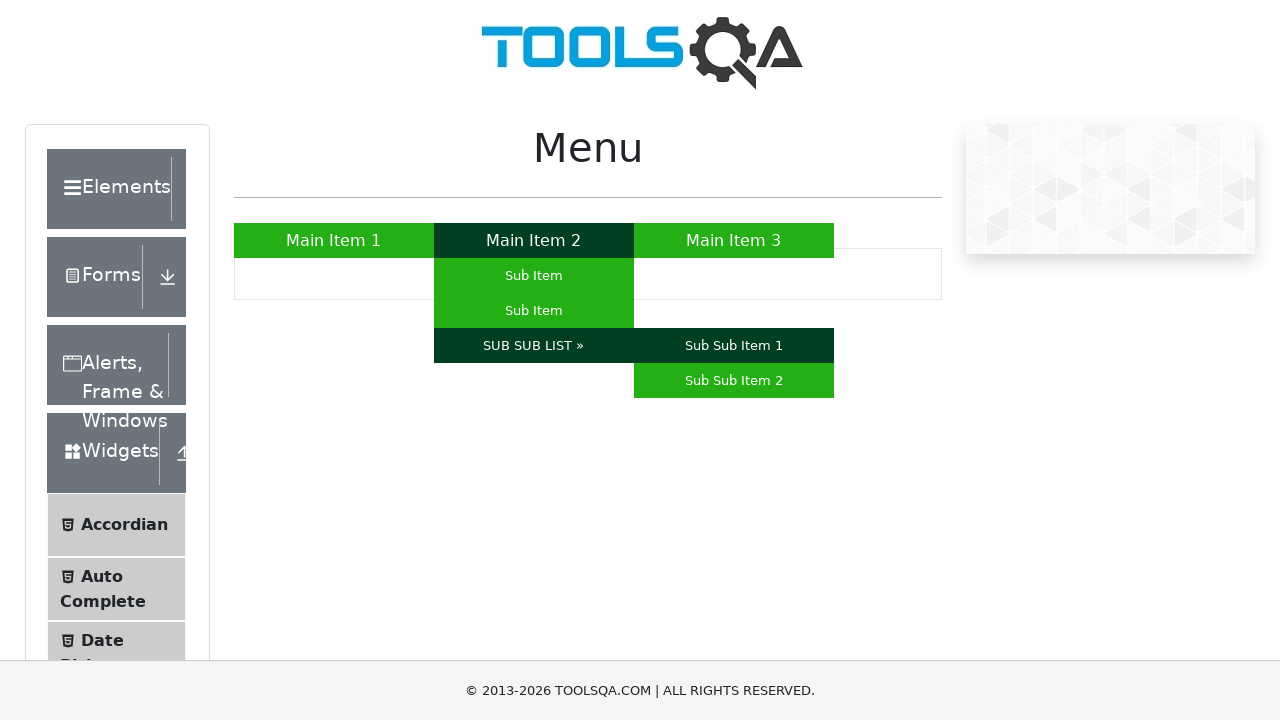

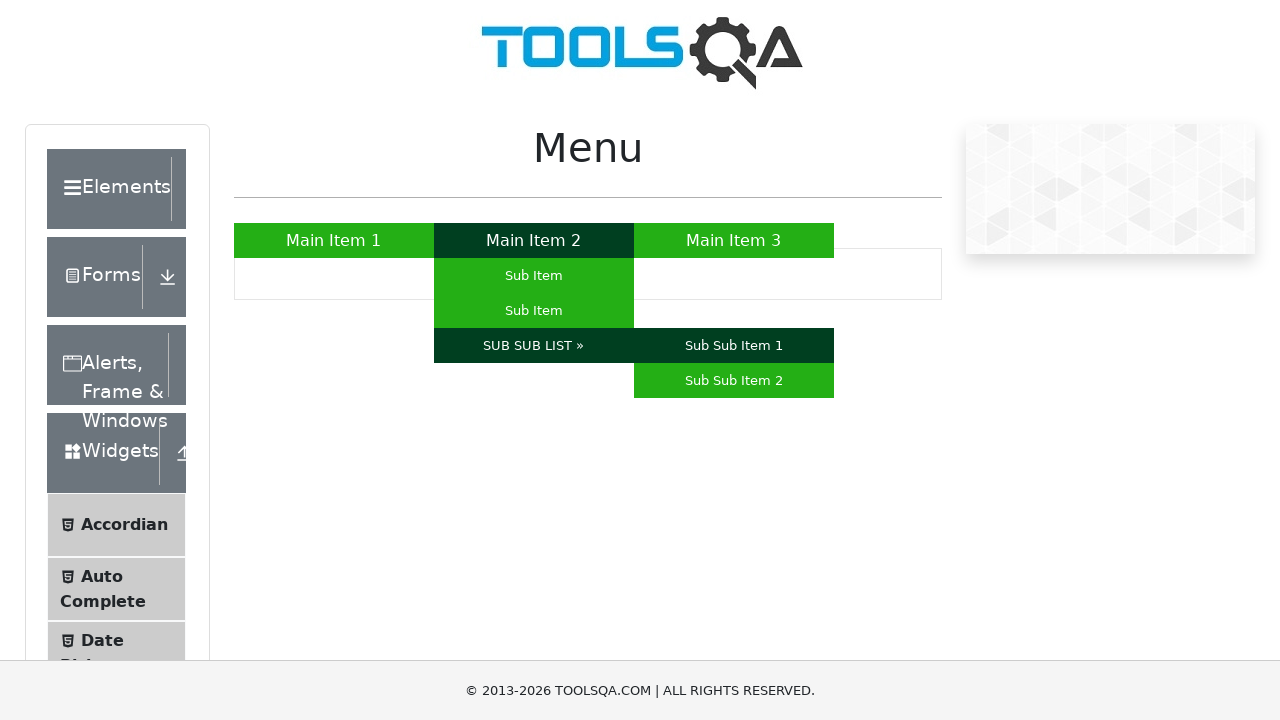